Tests add/remove elements functionality by clicking "Add Element" button and verifying that a delete button appears

Starting URL: https://the-internet.herokuapp.com/

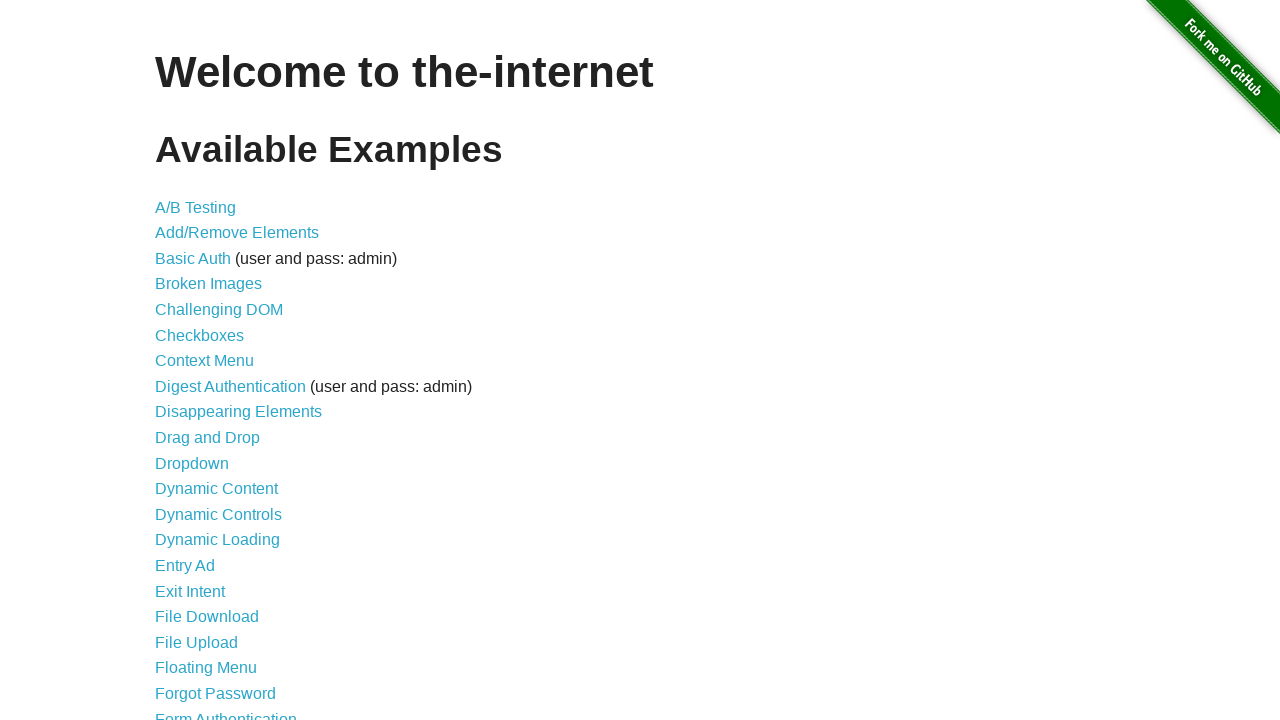

Clicked on Add/Remove Elements link at (237, 233) on text='Add/Remove Elements'
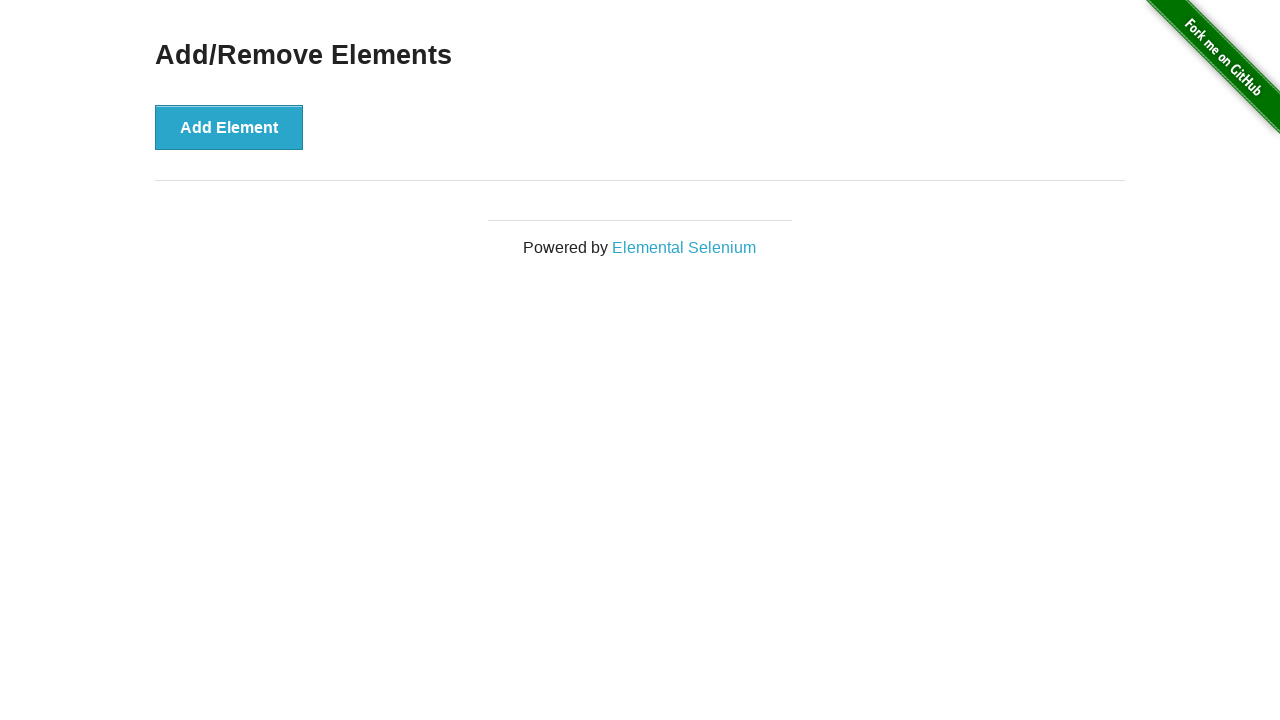

Verified page header text is 'Add/Remove Elements'
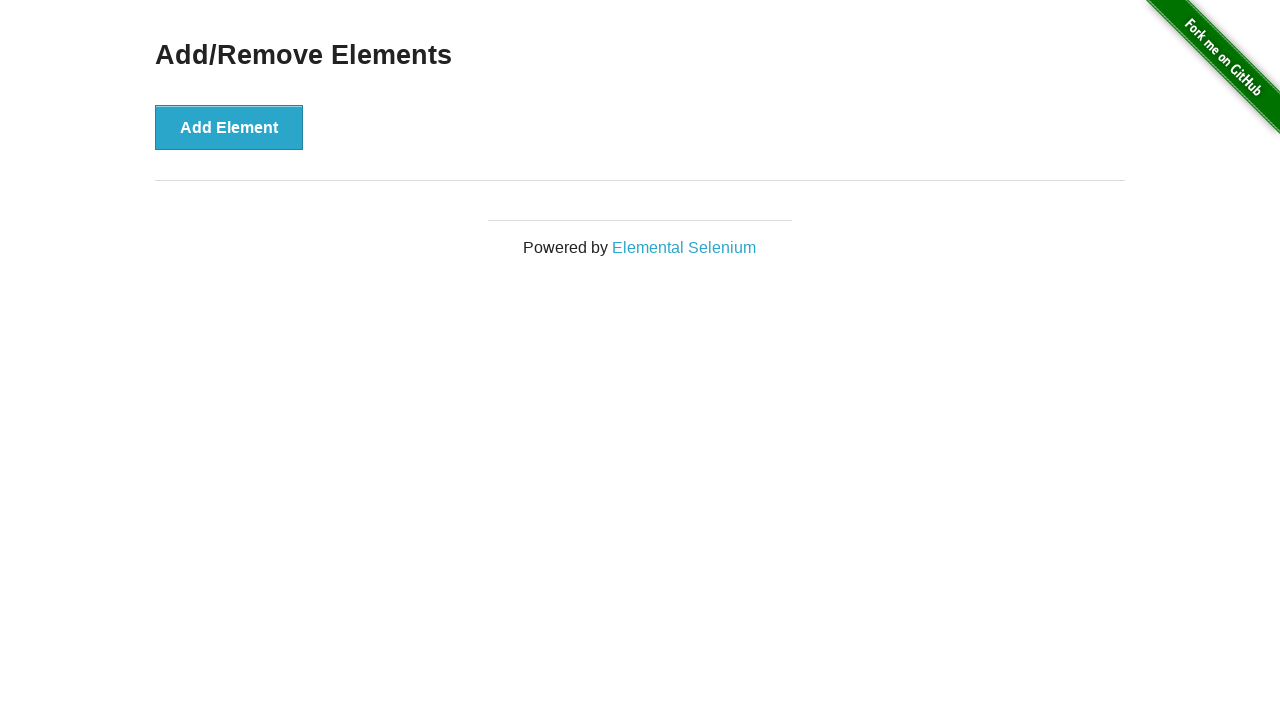

Verified Add Element button text
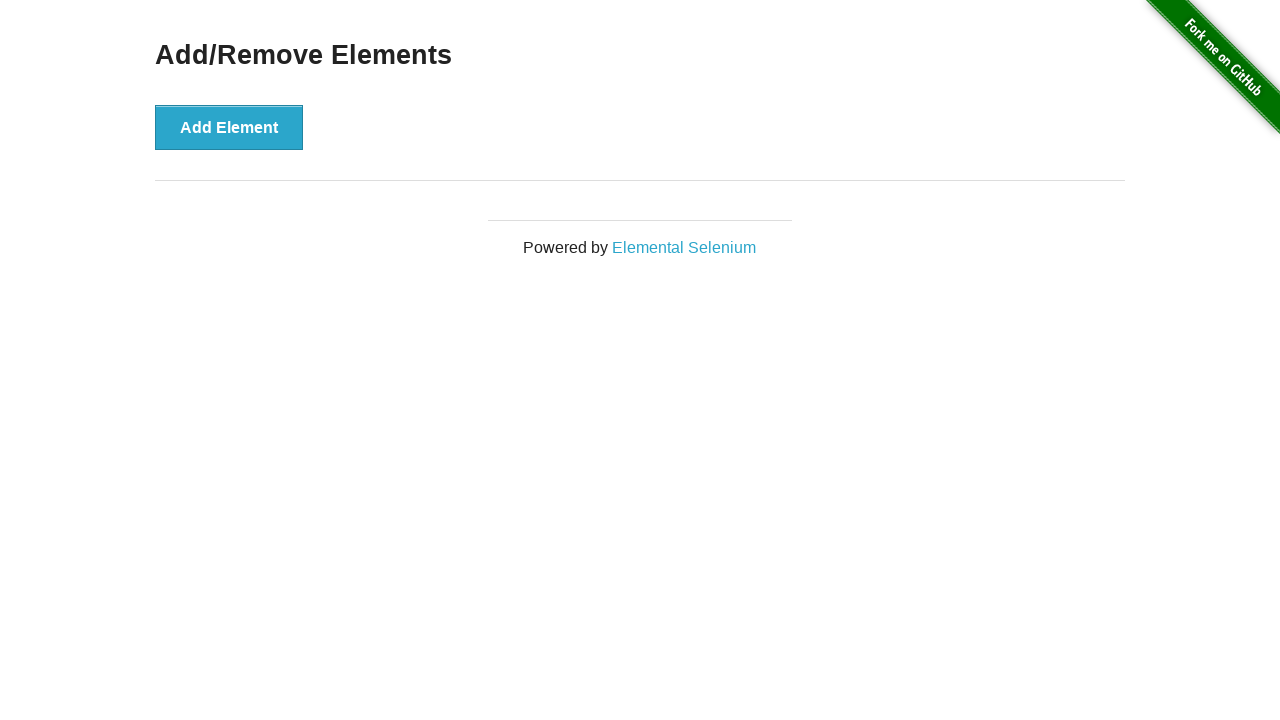

Clicked Add Element button to add a new element at (229, 127) on button:has-text('Add Element')
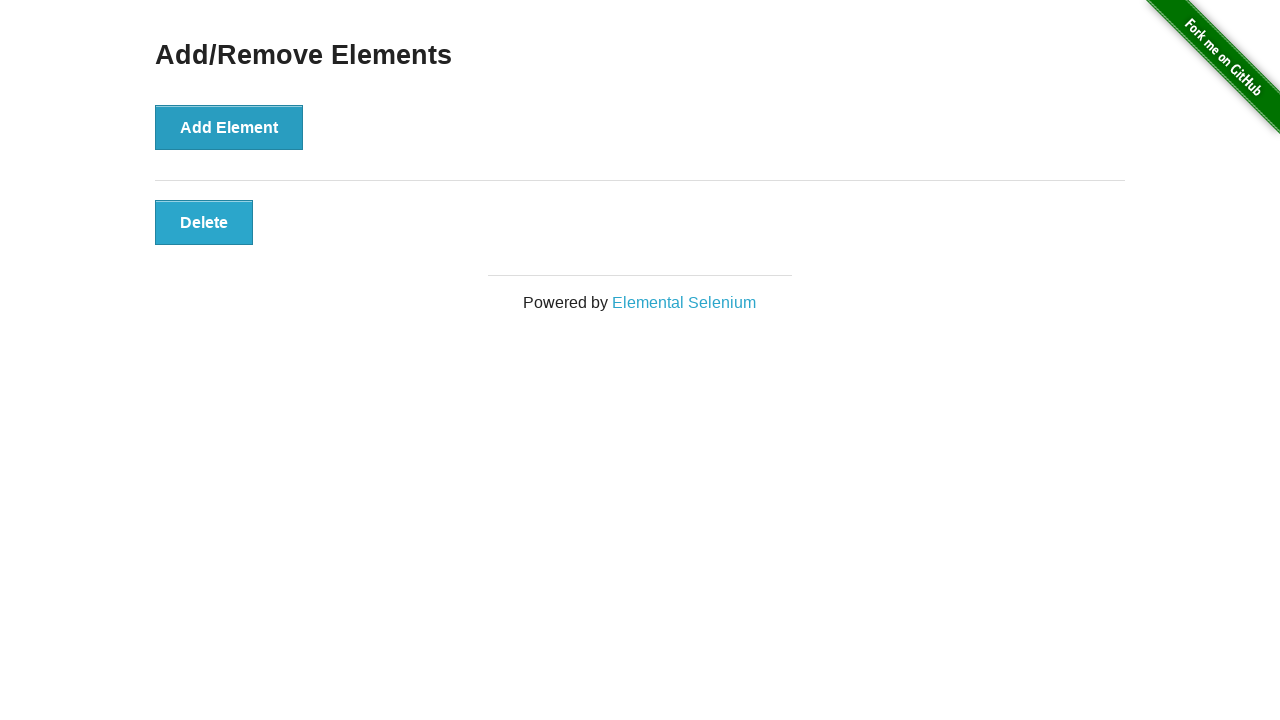

Delete button element appeared
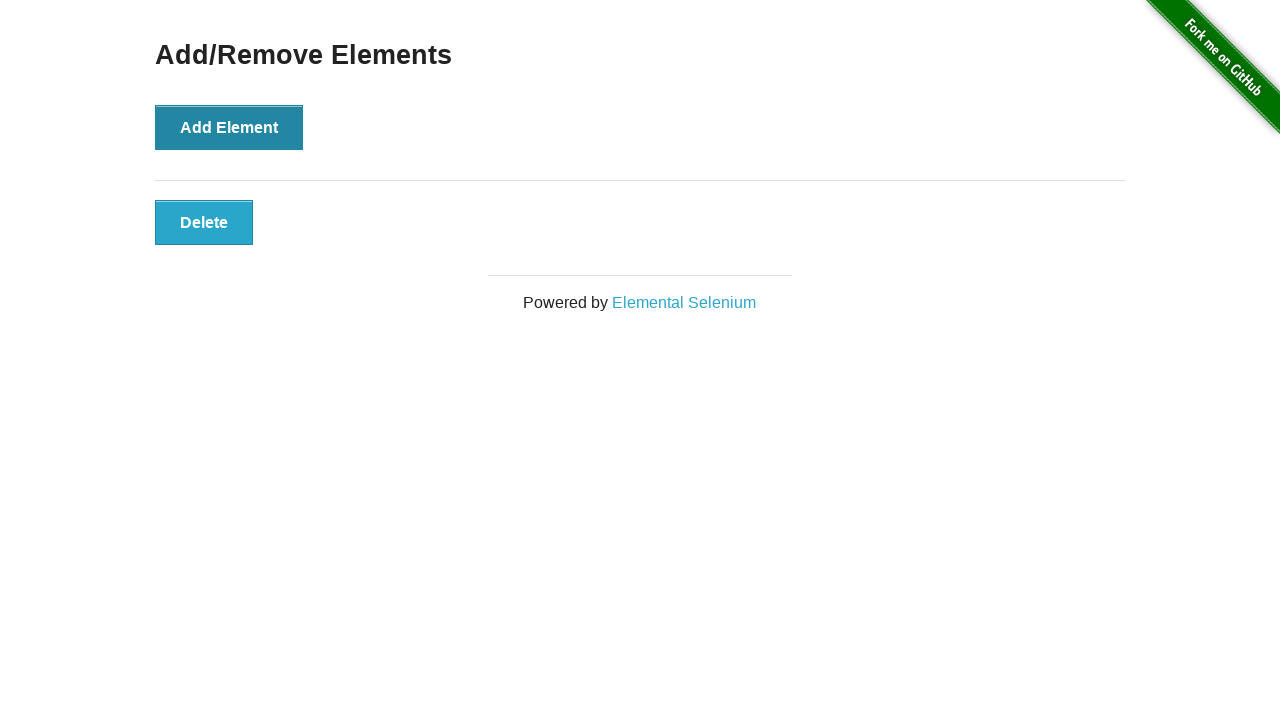

Verified Delete button text content
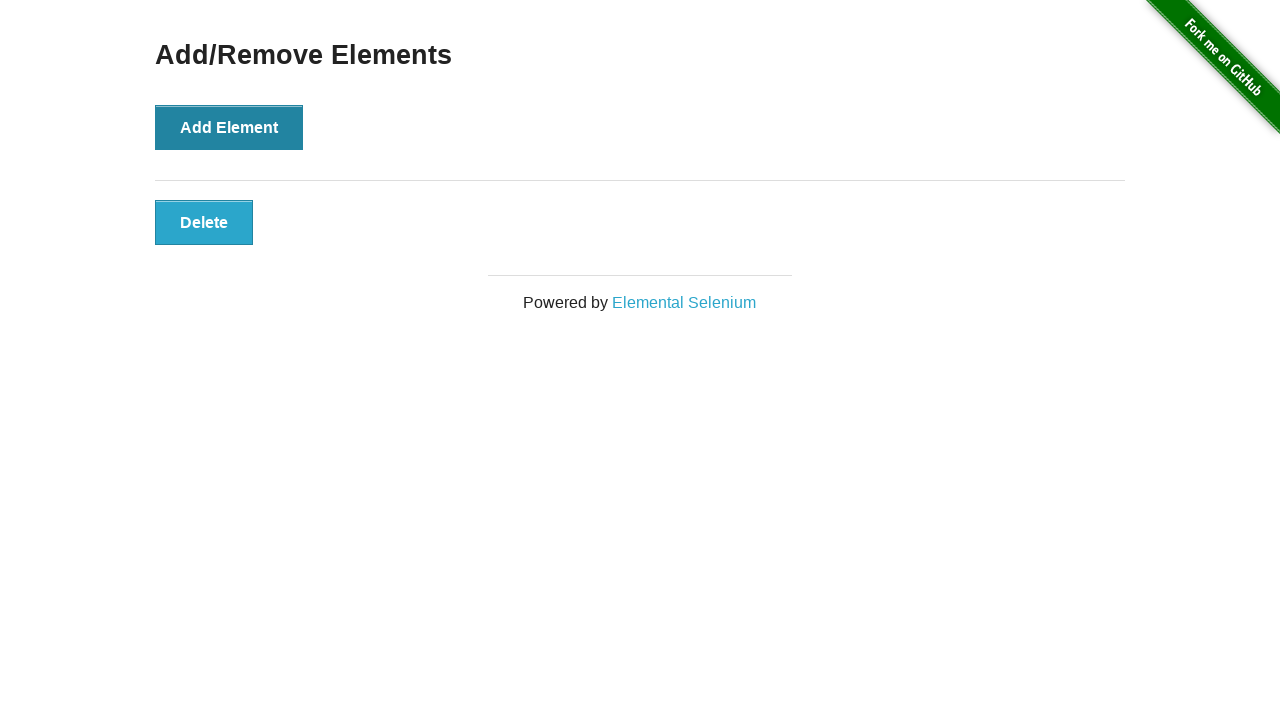

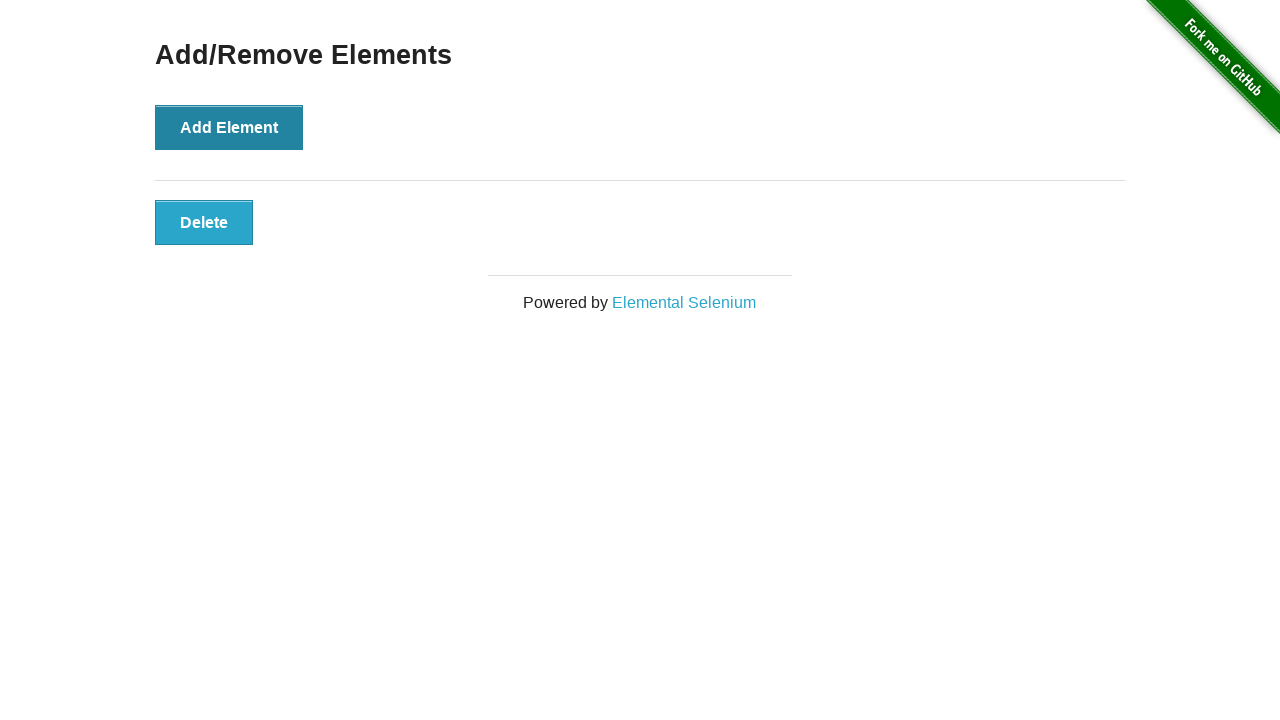